Tests textbox input functionality on a Telerik demo page by entering text into a username field

Starting URL: http://demos.telerik.com/aspnet-ajax/textbox/overview/defaultvb.aspx

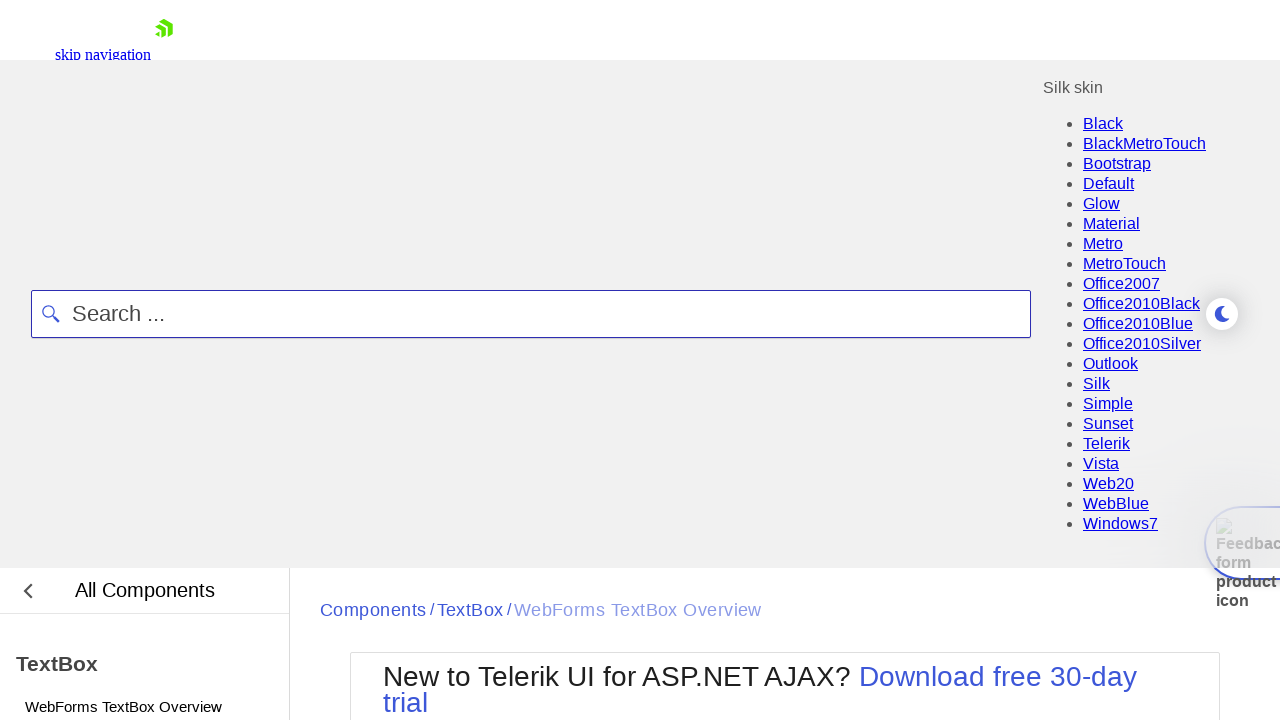

Waited for page to reach networkidle load state
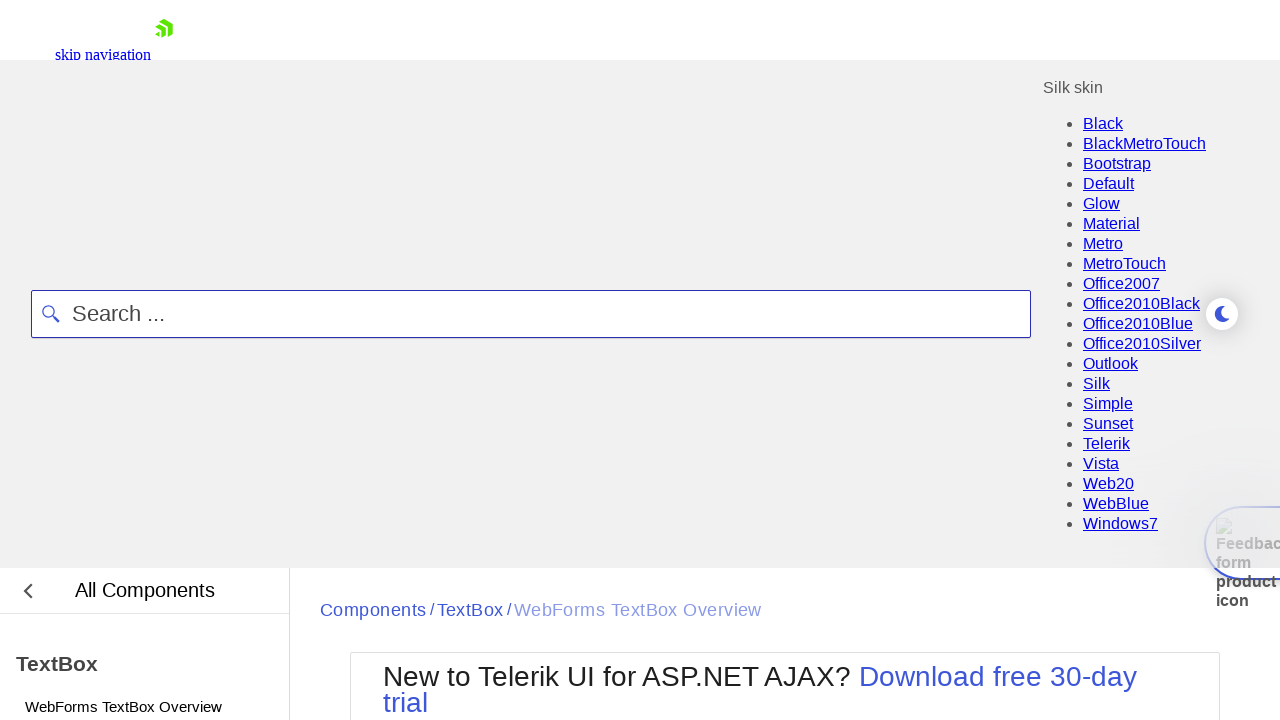

Filled username textbox with 'My user Name' on input[value='Enter username']
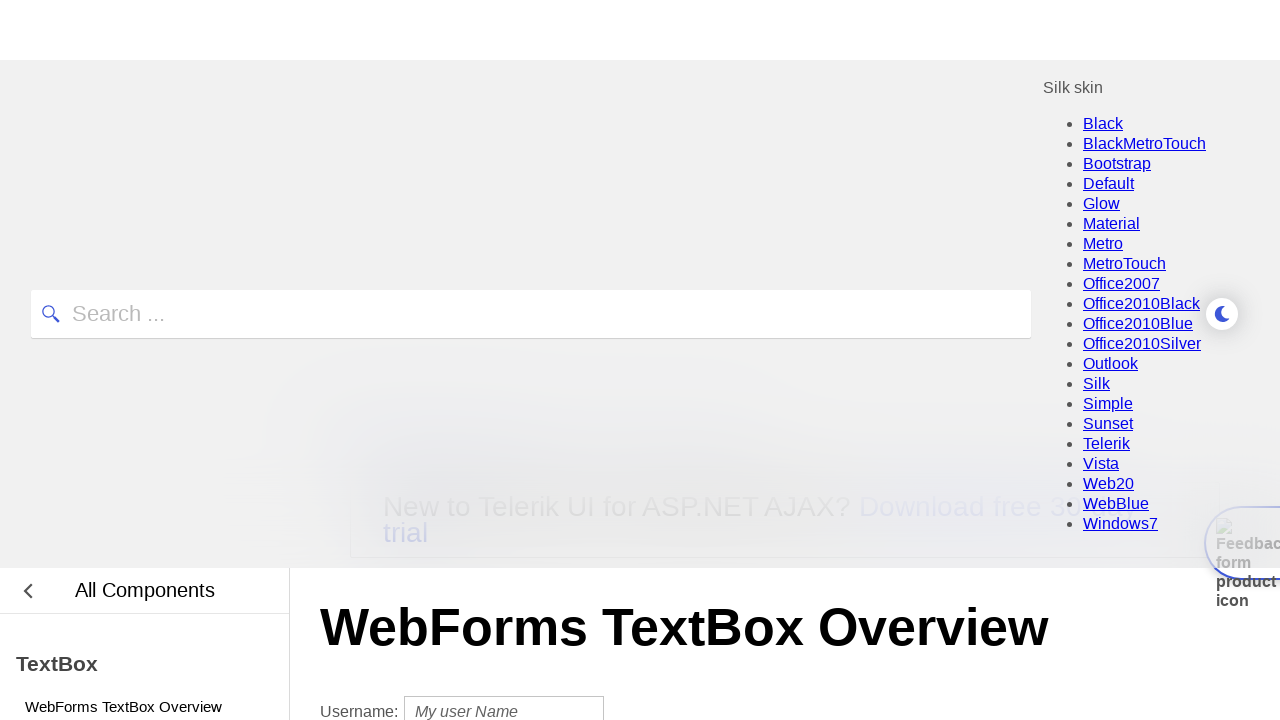

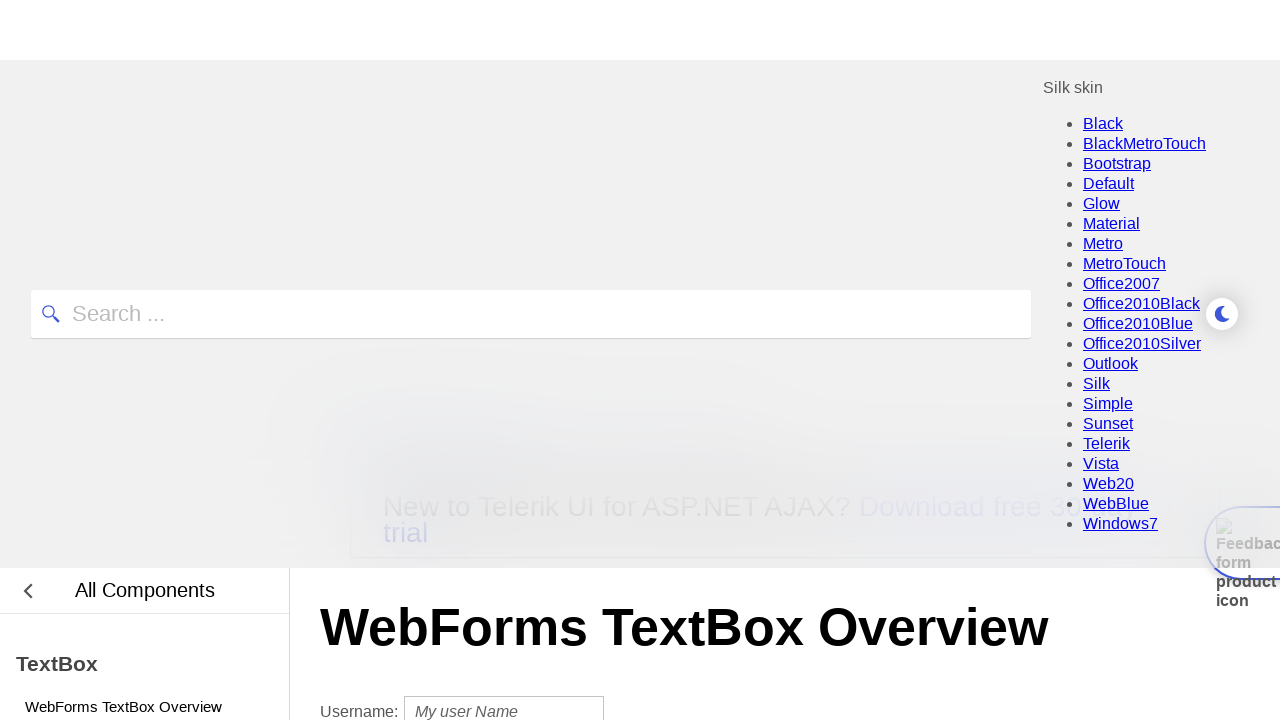